Tests navigation to the Katalon demo healthcare site and clicks on the "Make Appointment" button using XPath with contains() function

Starting URL: https://katalon-demo-cura.herokuapp.com/

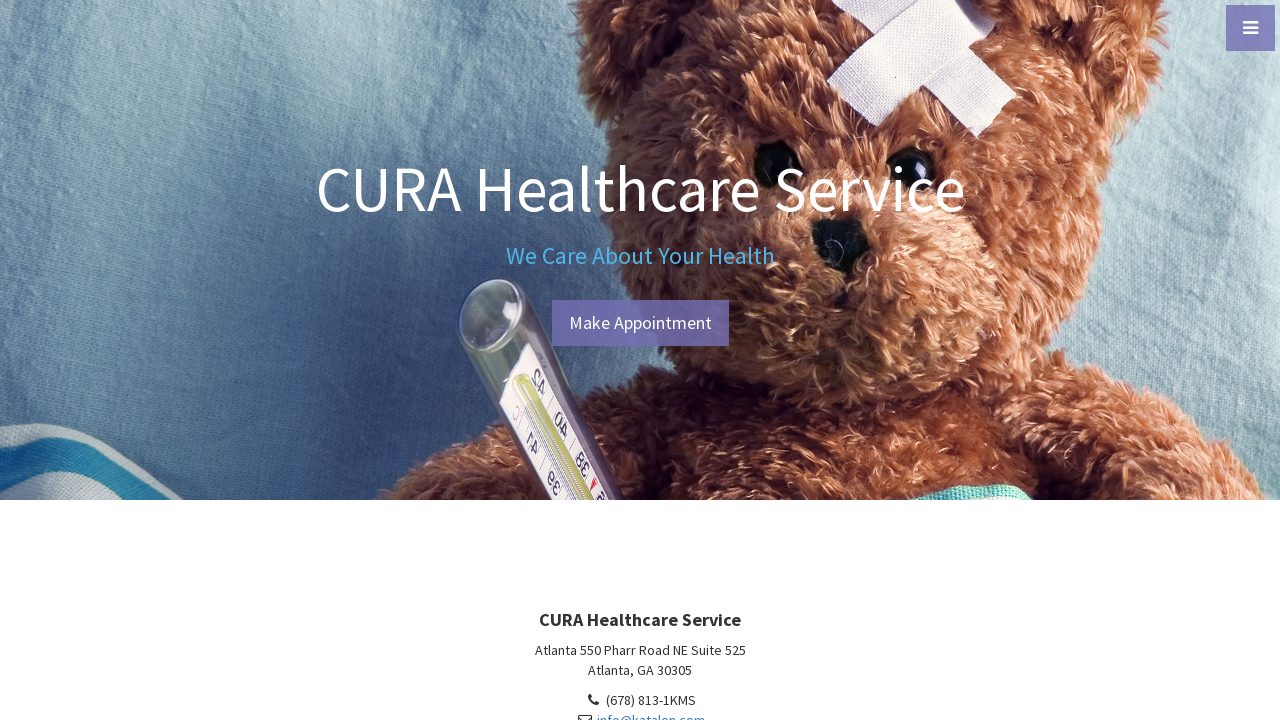

Navigated to Katalon demo healthcare site
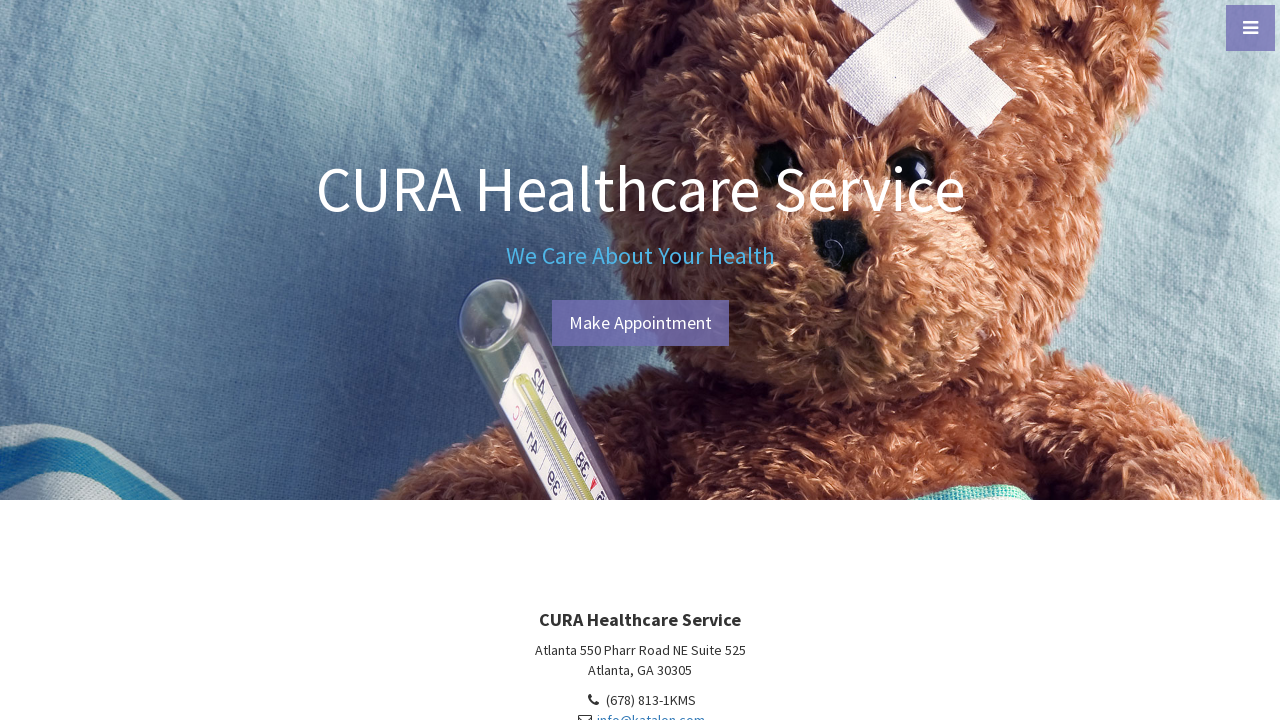

Clicked the 'Make Appointment' button using XPath with contains() function at (640, 323) on xpath=//a[contains(text(),'Make App')]
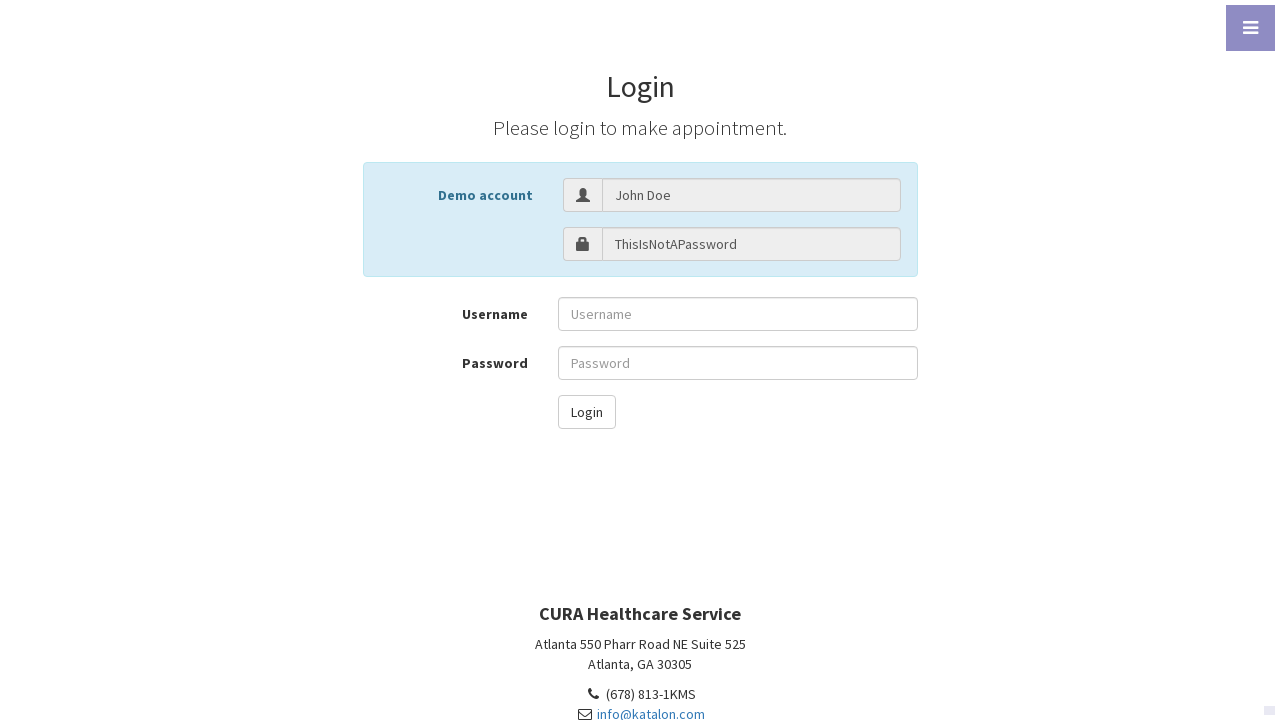

Waited for network idle state after clicking Make Appointment
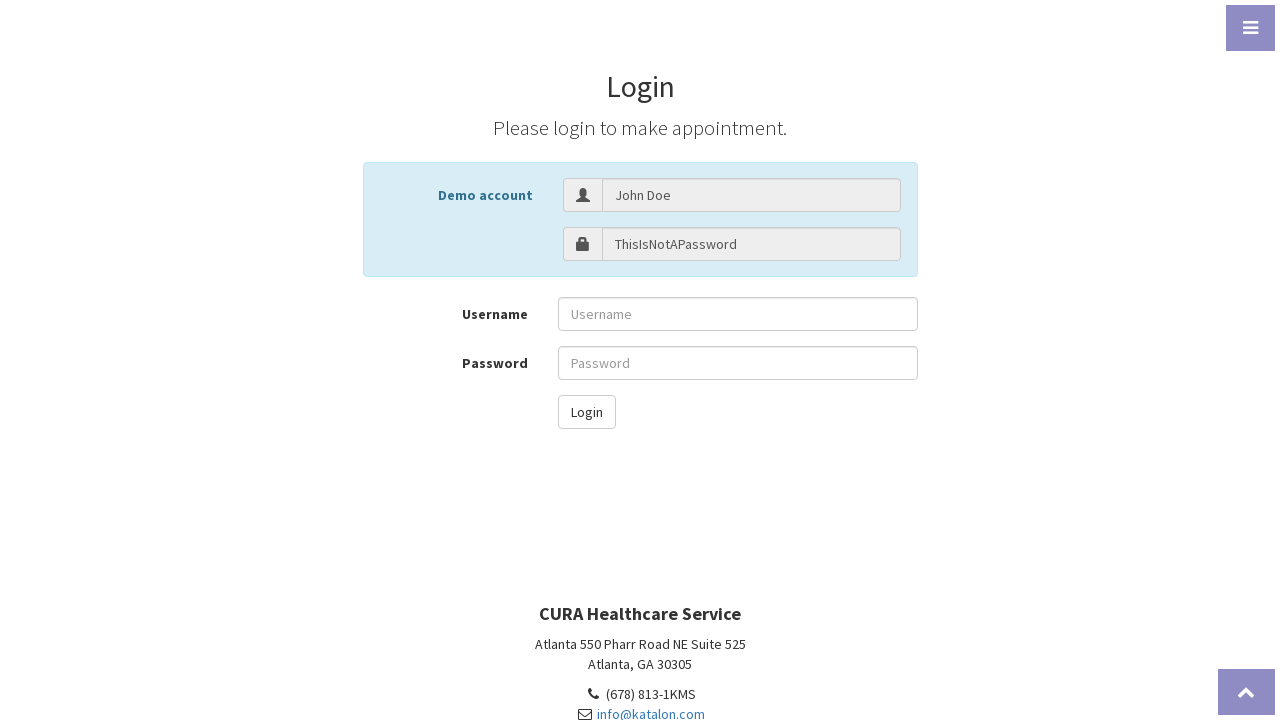

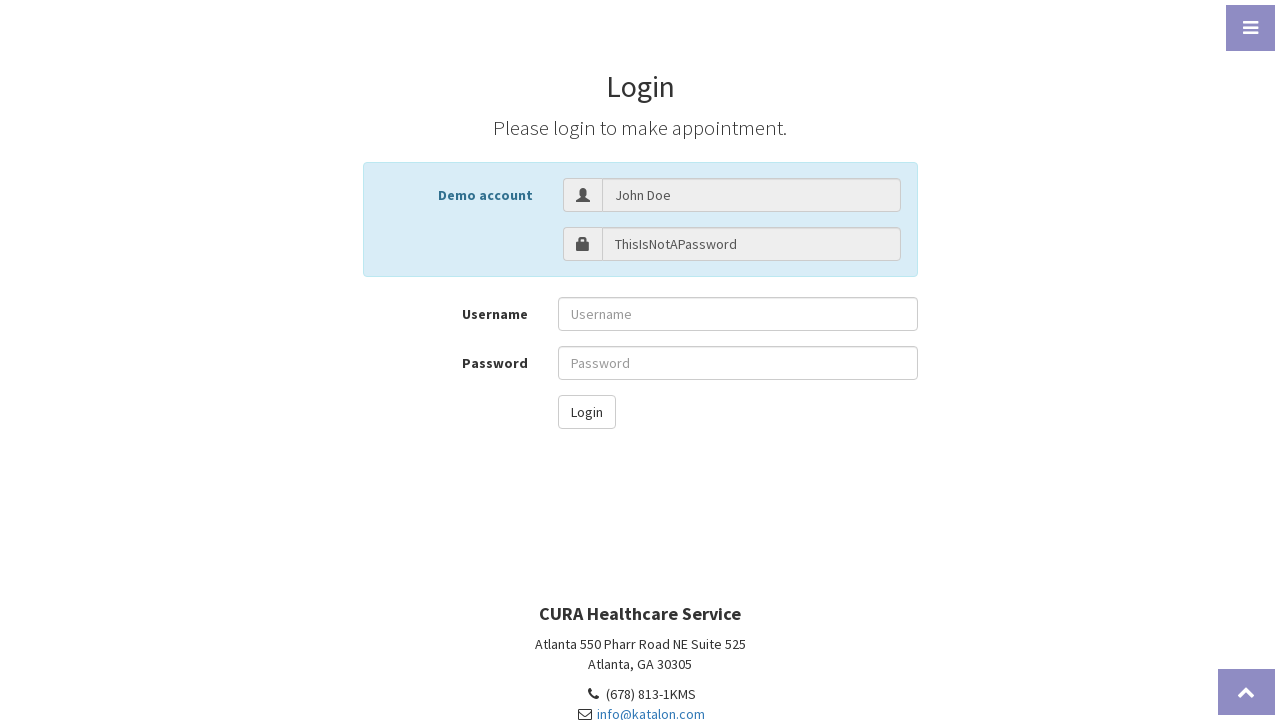